Tests editing a todo item by double-clicking, filling new text, and pressing Enter

Starting URL: https://demo.playwright.dev/todomvc

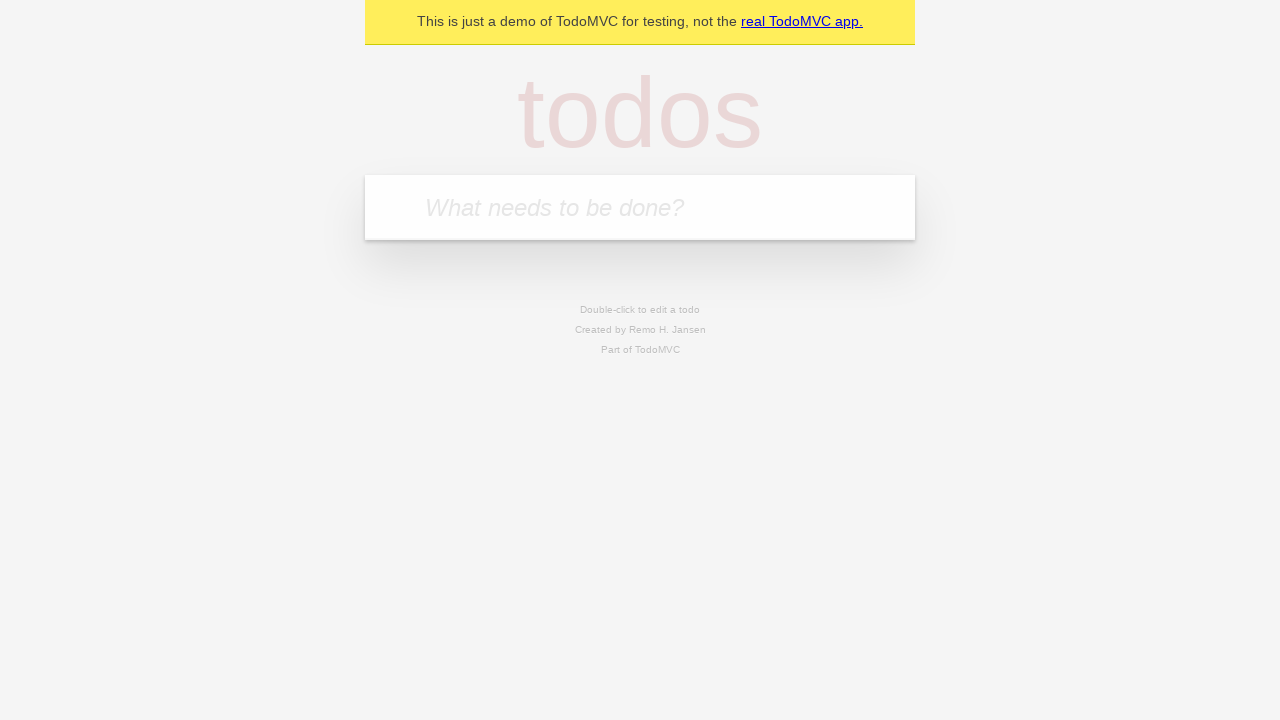

Filled input field with first todo 'buy some cheese' on internal:attr=[placeholder="What needs to be done?"i]
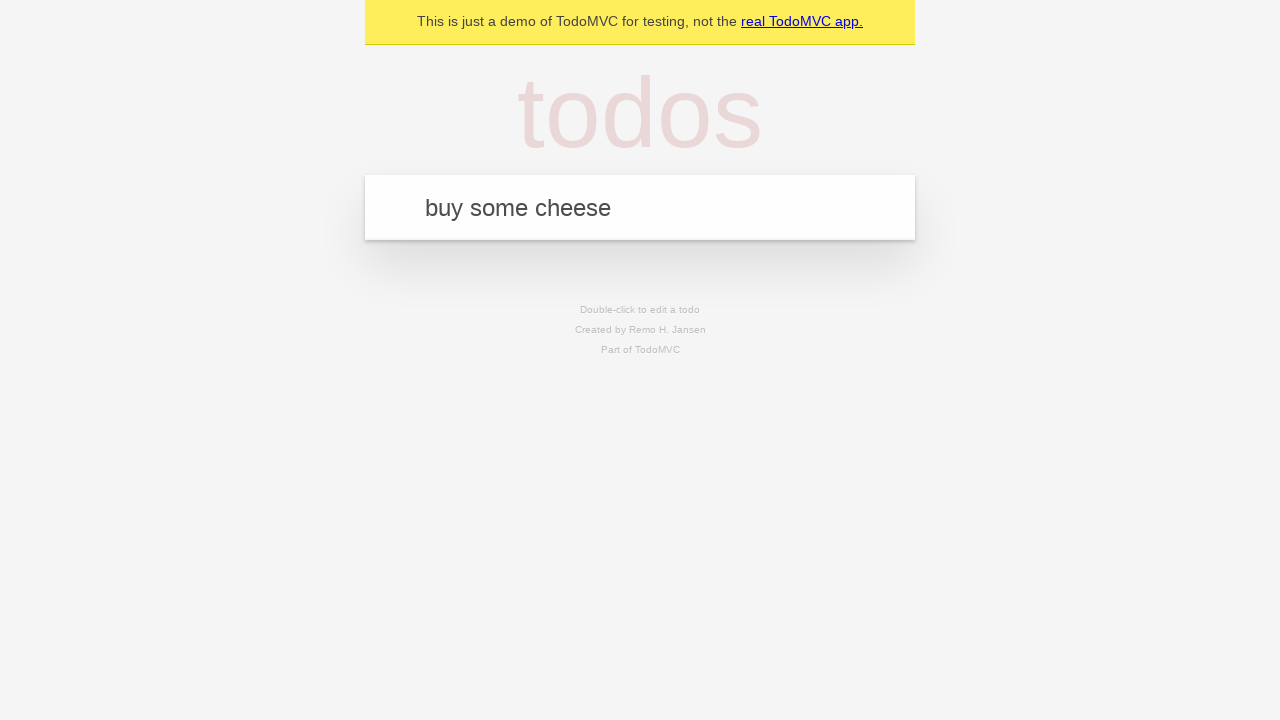

Pressed Enter to create first todo on internal:attr=[placeholder="What needs to be done?"i]
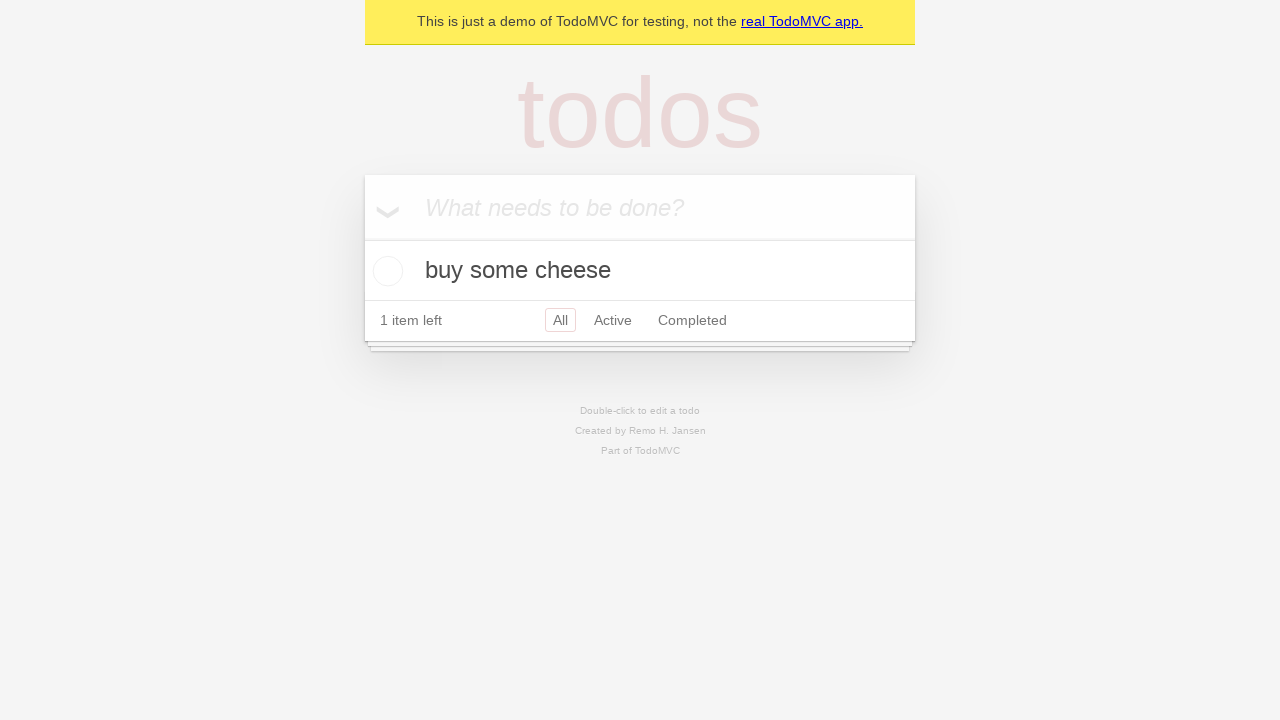

Filled input field with second todo 'feed the cat' on internal:attr=[placeholder="What needs to be done?"i]
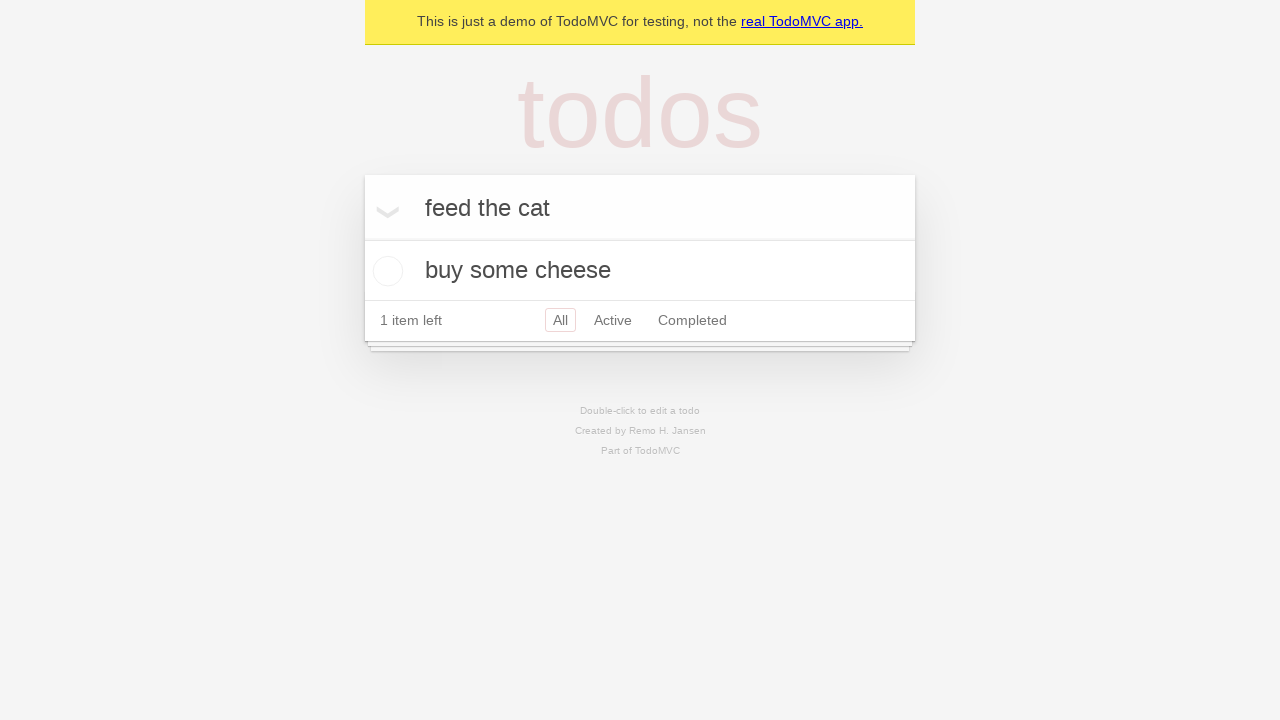

Pressed Enter to create second todo on internal:attr=[placeholder="What needs to be done?"i]
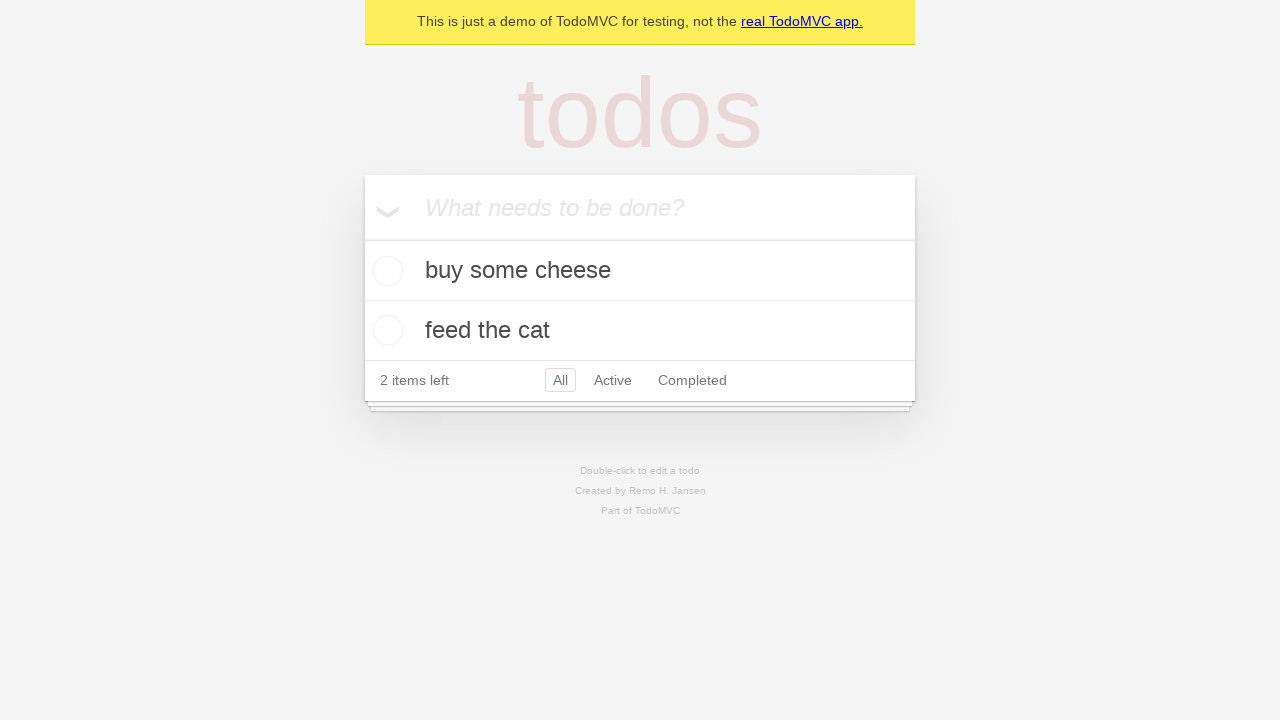

Filled input field with third todo 'book a doctors appointment' on internal:attr=[placeholder="What needs to be done?"i]
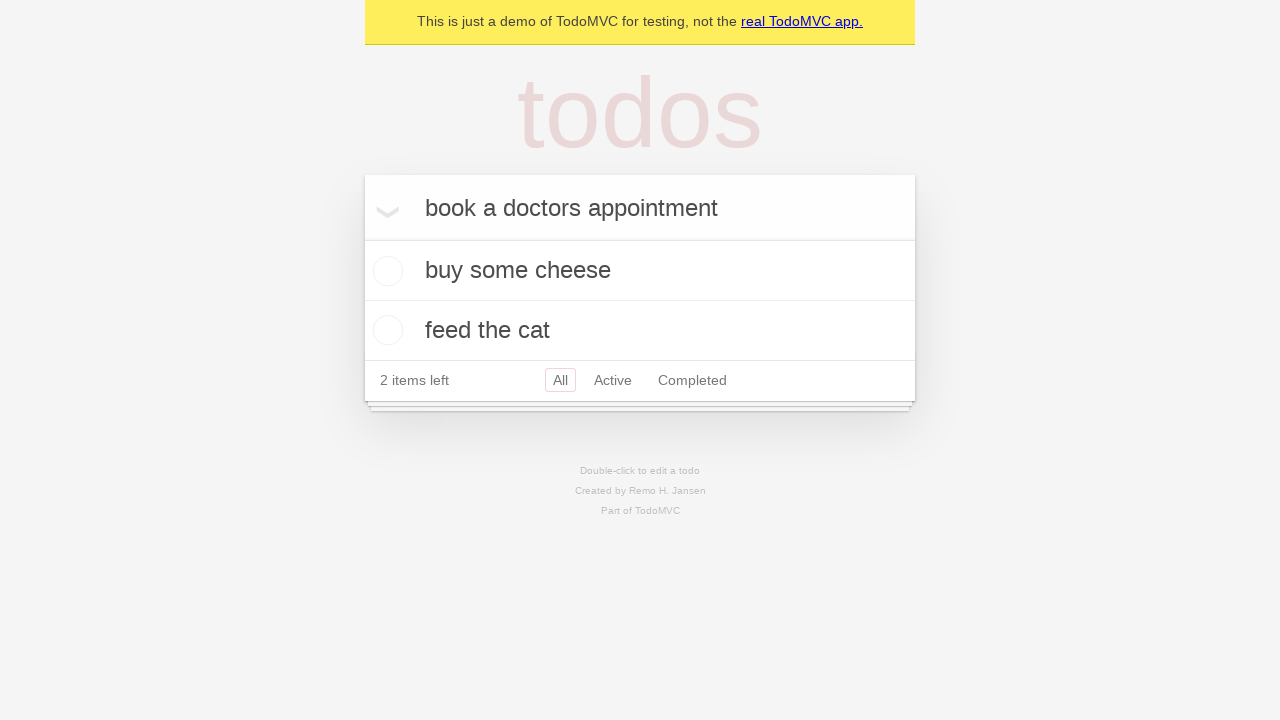

Pressed Enter to create third todo on internal:attr=[placeholder="What needs to be done?"i]
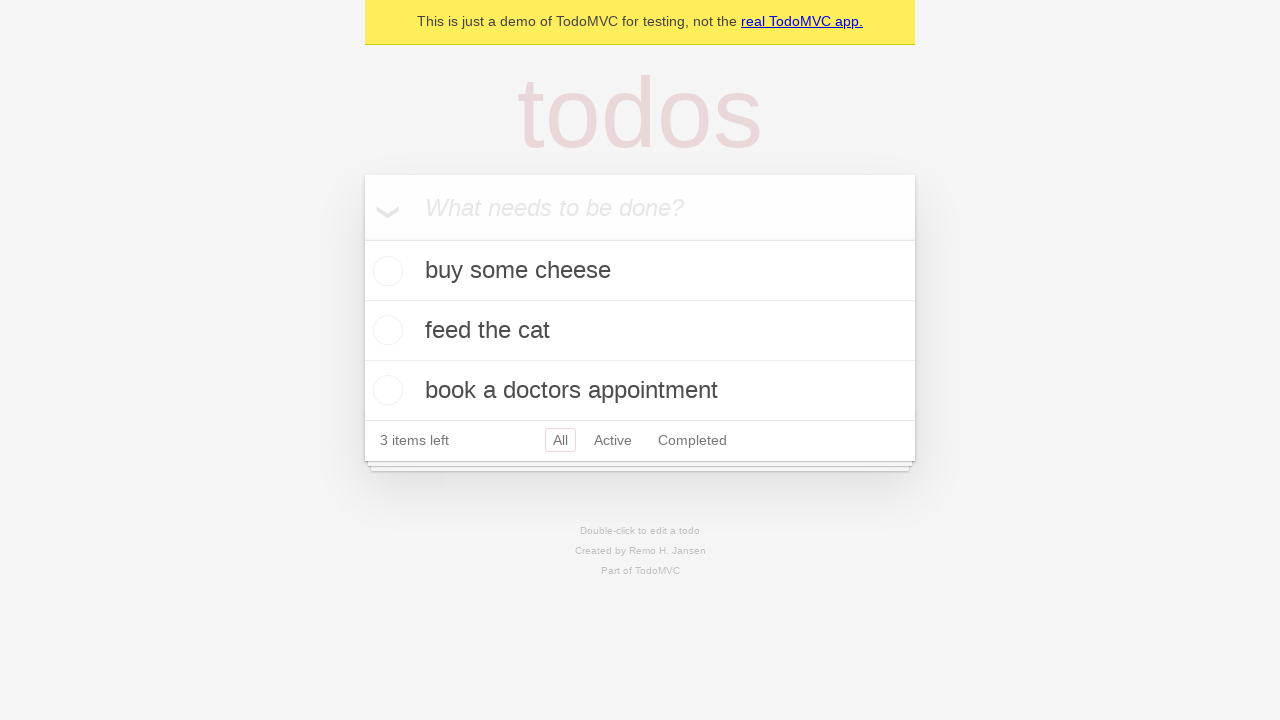

Double-clicked second todo item to enter edit mode at (640, 331) on [data-testid='todo-item'] >> nth=1
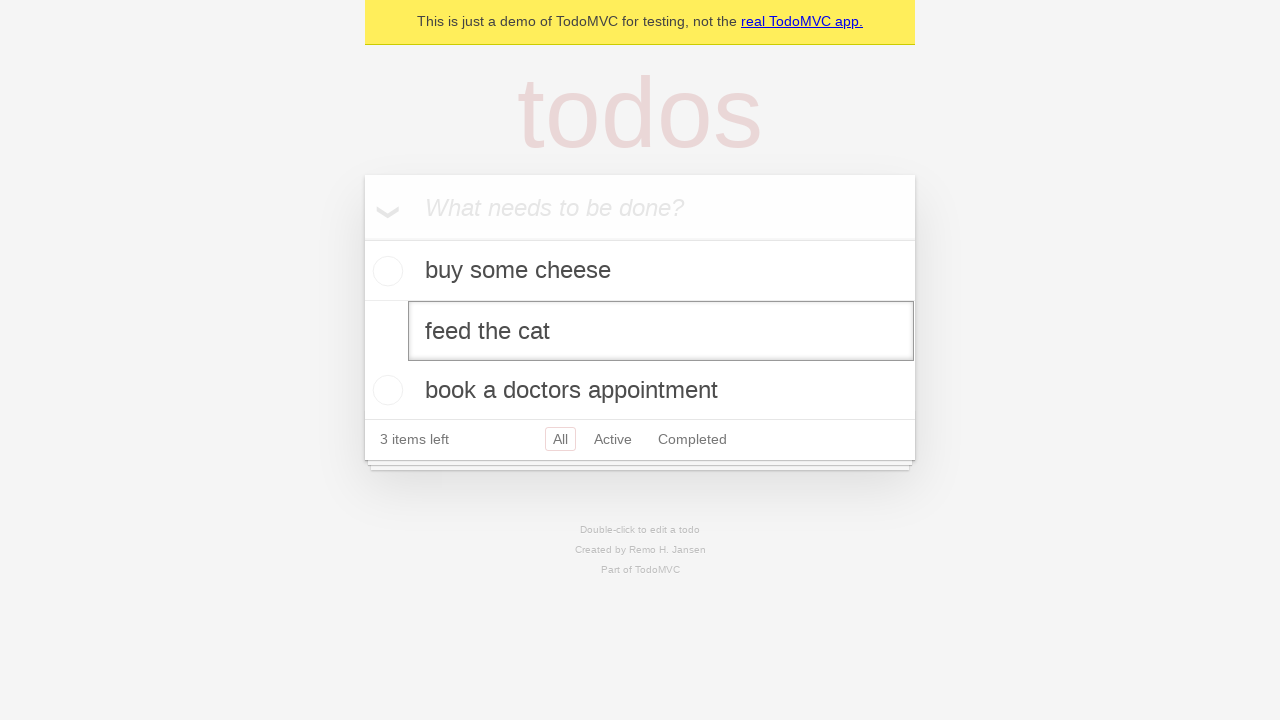

Filled edit textbox with new text 'buy some sausages' on [data-testid='todo-item'] >> nth=1 >> internal:role=textbox[name="Edit"i]
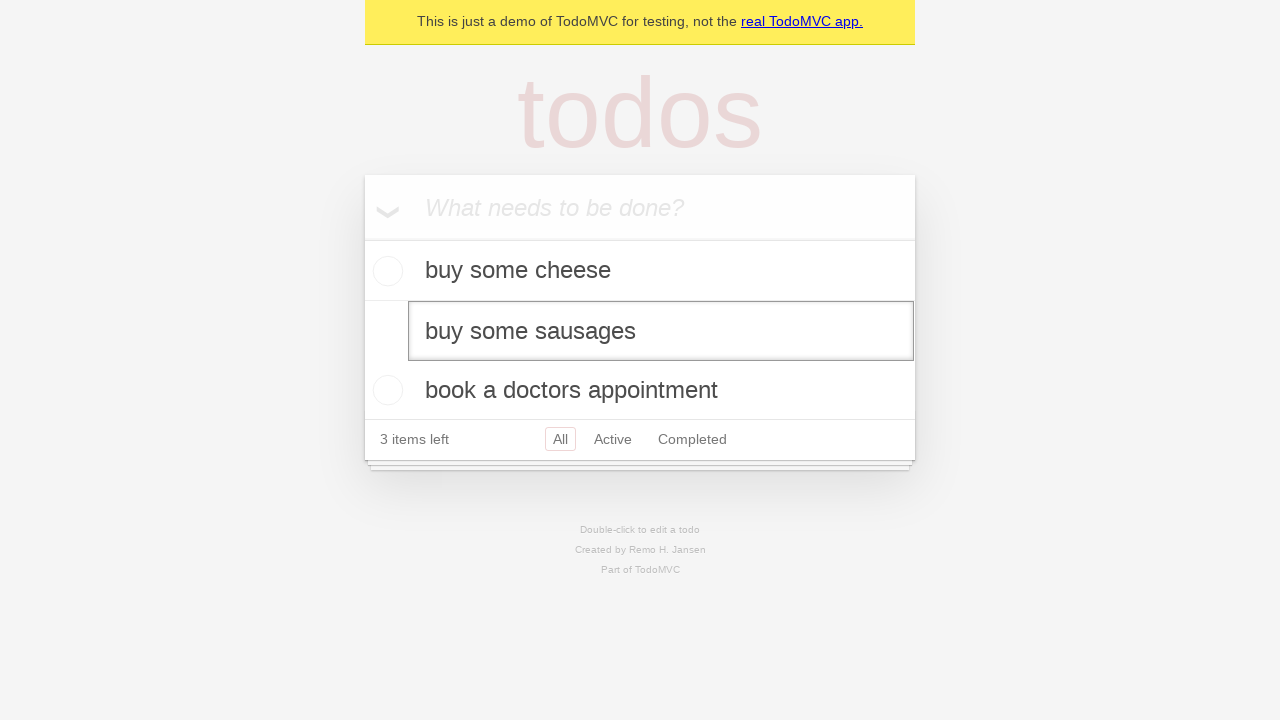

Pressed Enter to confirm the edited todo item on [data-testid='todo-item'] >> nth=1 >> internal:role=textbox[name="Edit"i]
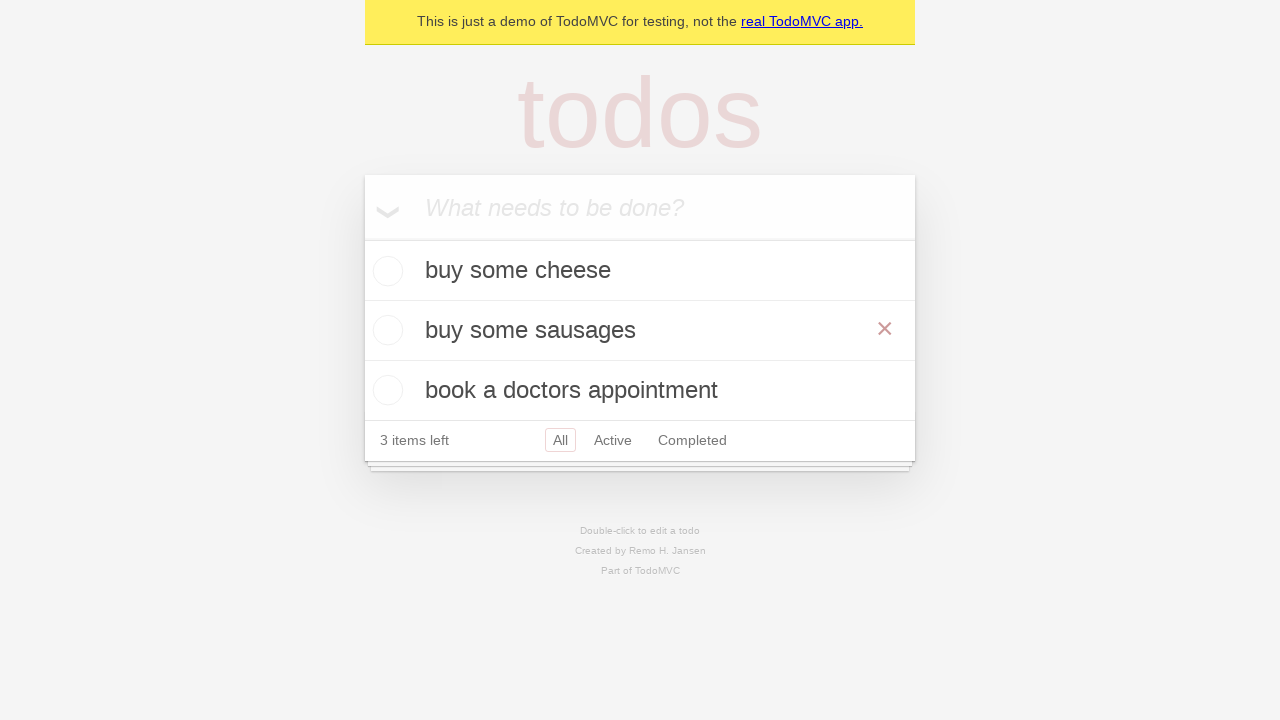

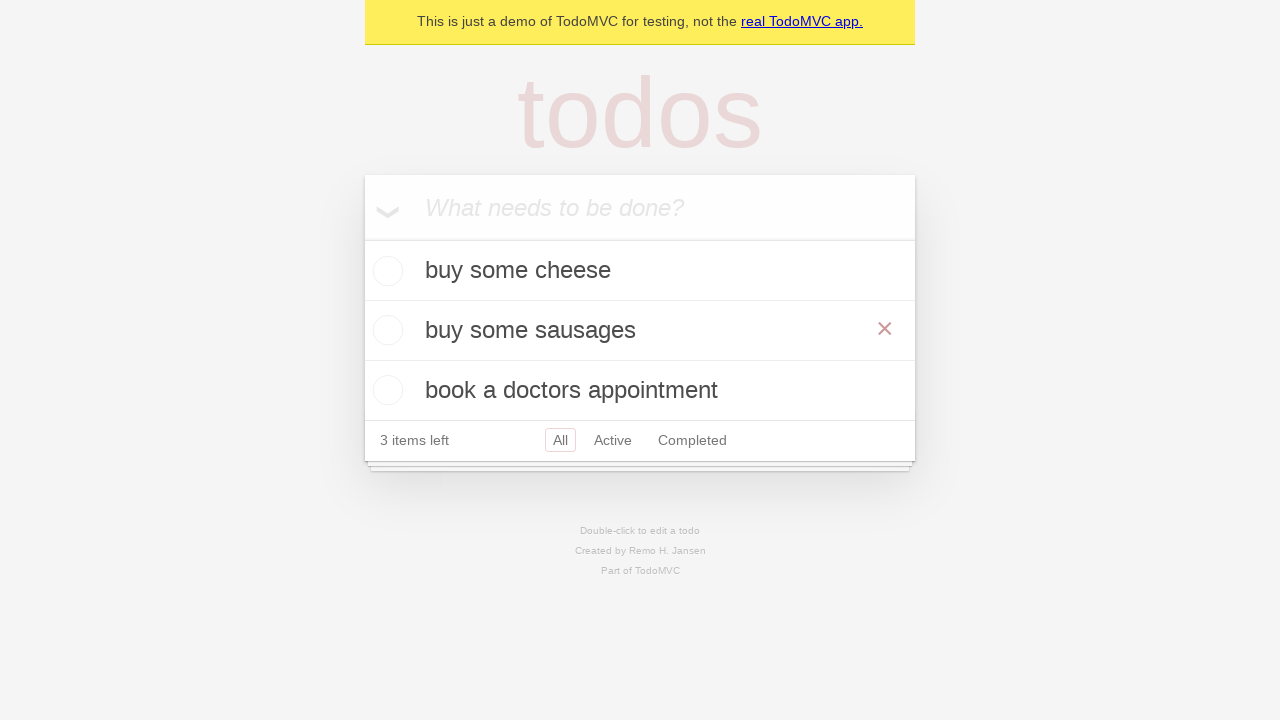